Navigates to the Omayo blog website and retrieves the window handle of the browser

Starting URL: http://omayo.blogspot.com/

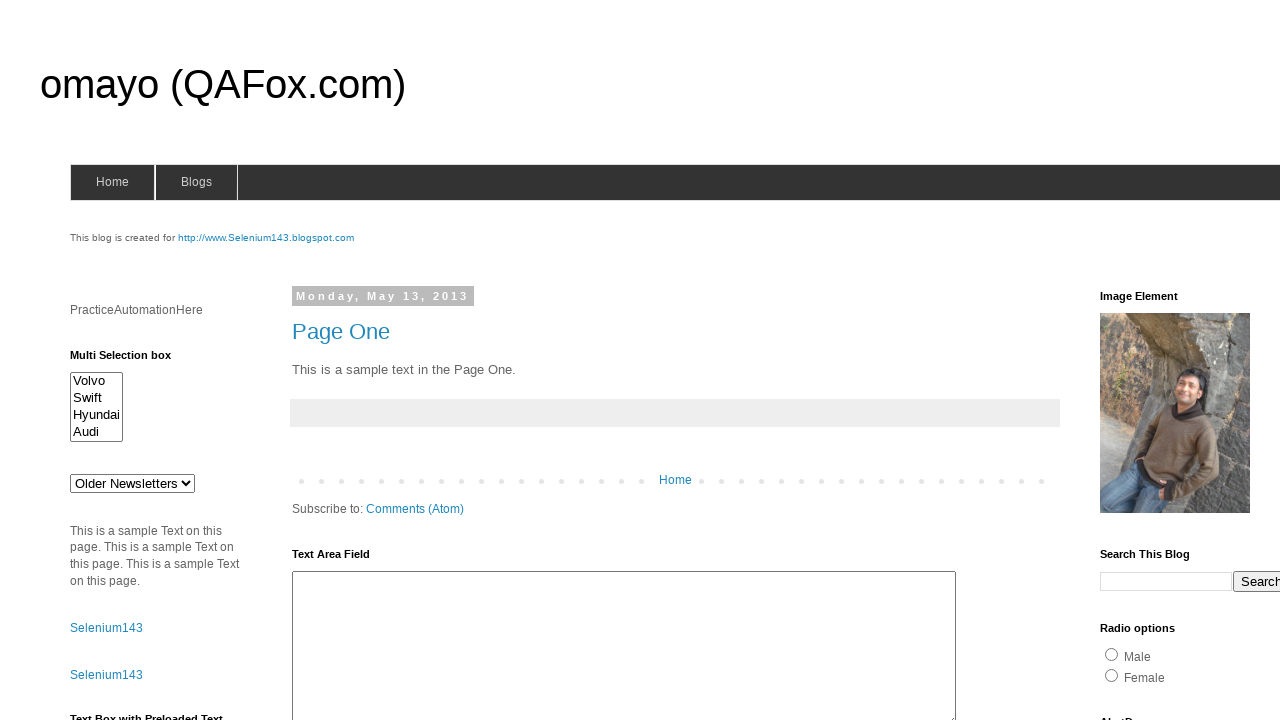

Navigated to Omayo blog website
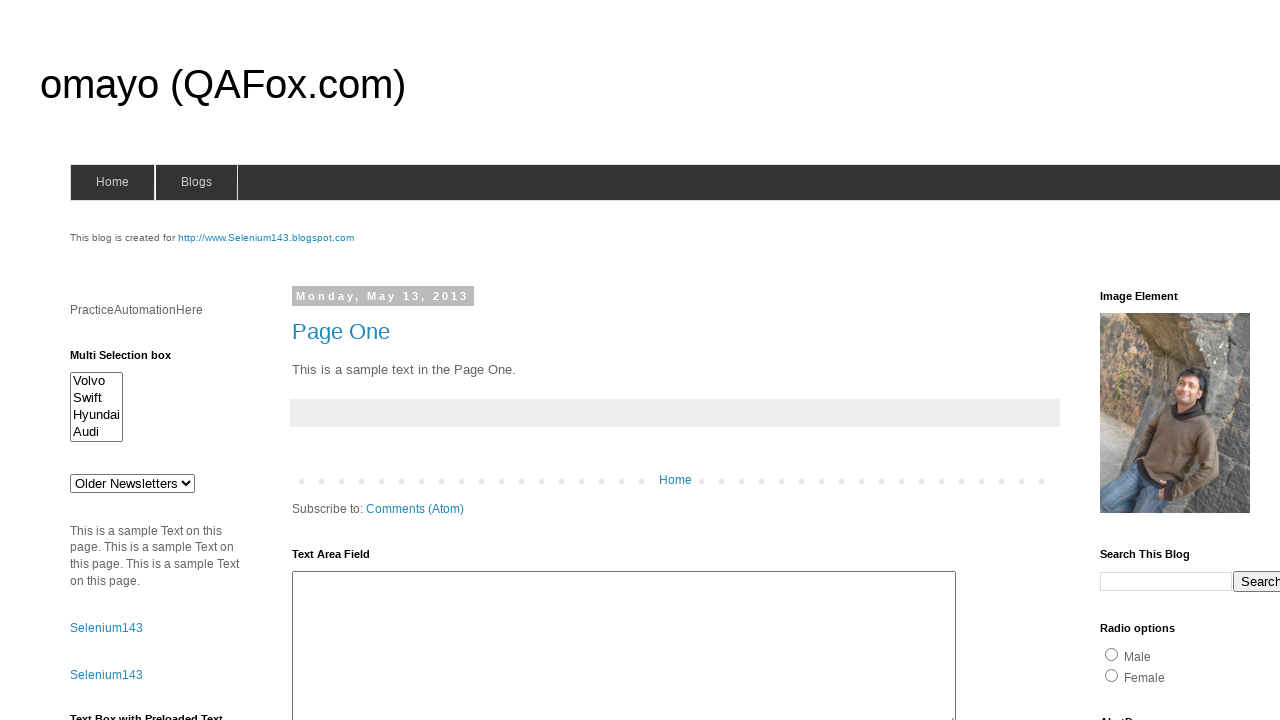

Retrieved current window handle from browser context
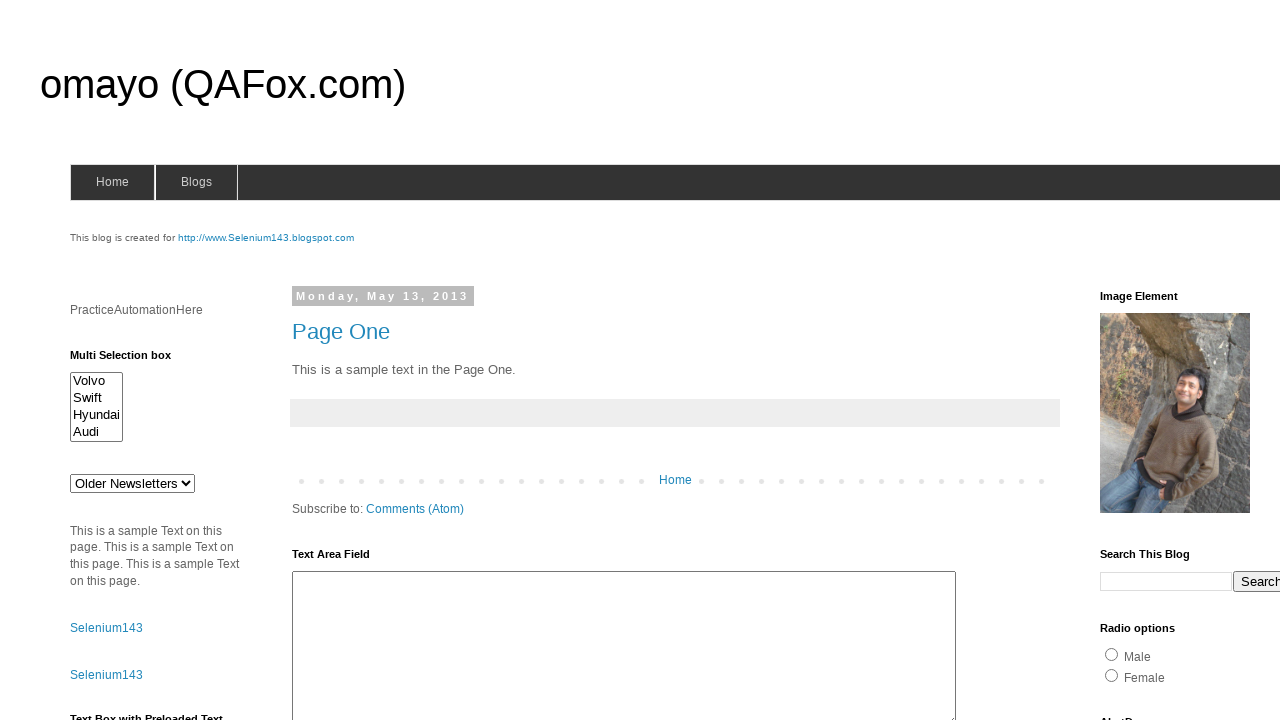

Printed current page handle: <Page url='http://omayo.blogspot.com/'>
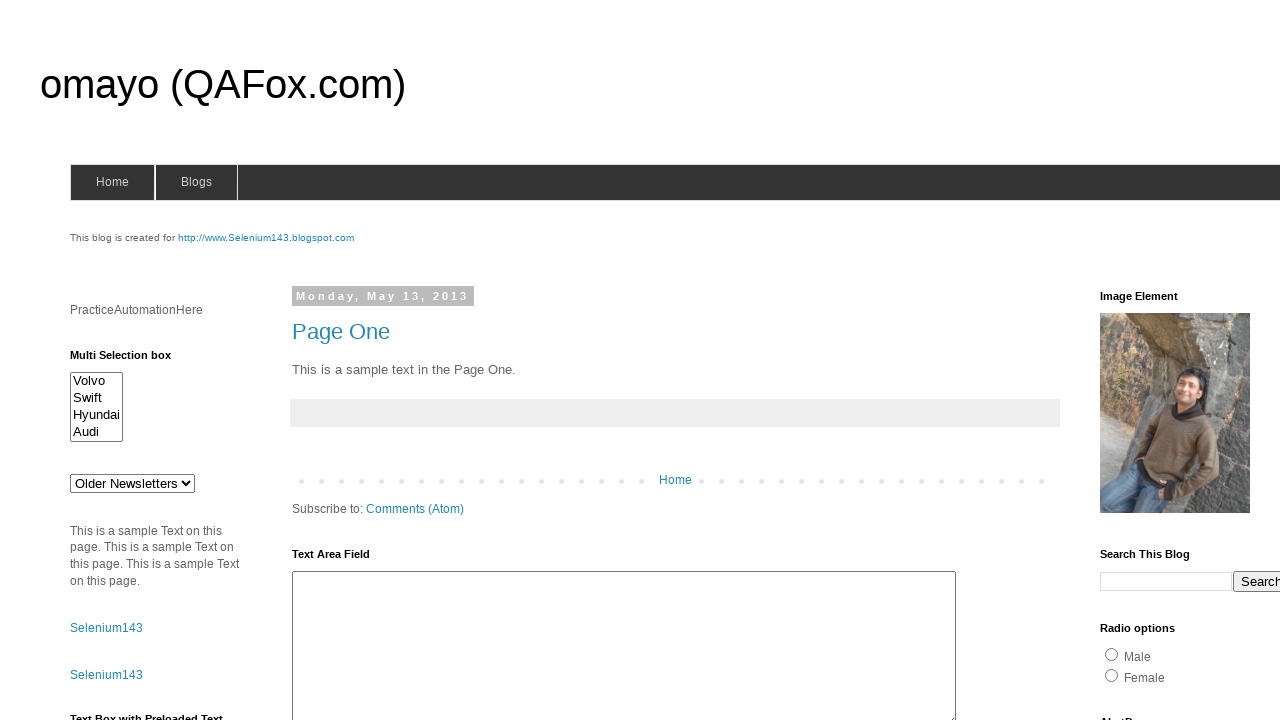

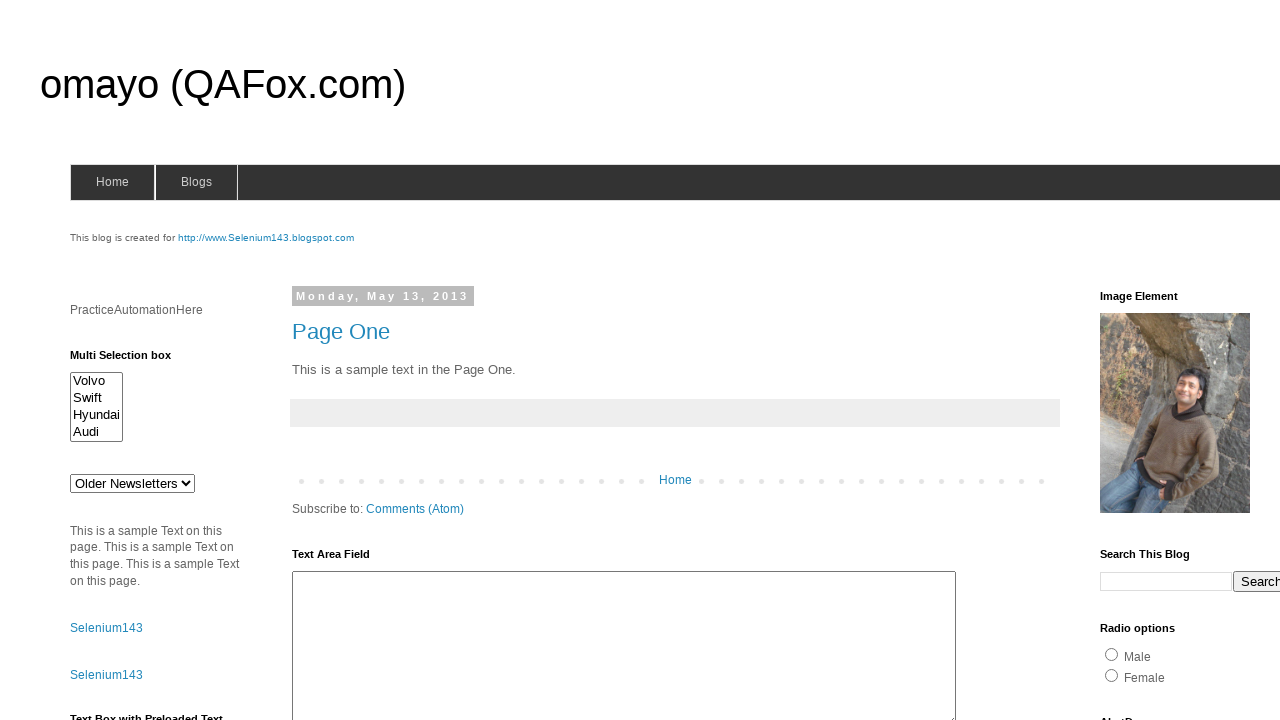